Tests registration form validation with invalid phone number formats - first with wrong prefix, then with wrong length

Starting URL: https://alada.vn/tai-khoan/dang-ky.html

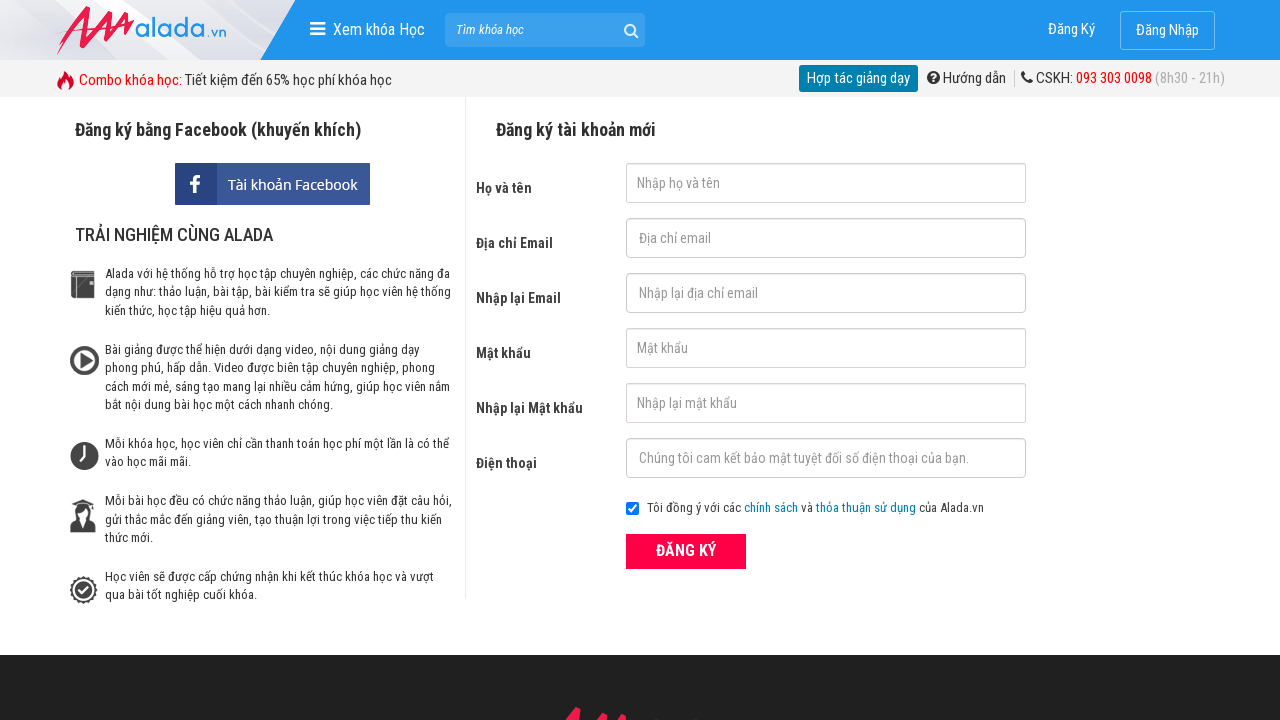

Filled first name field with 'Jonh Wick' on #txtFirstname
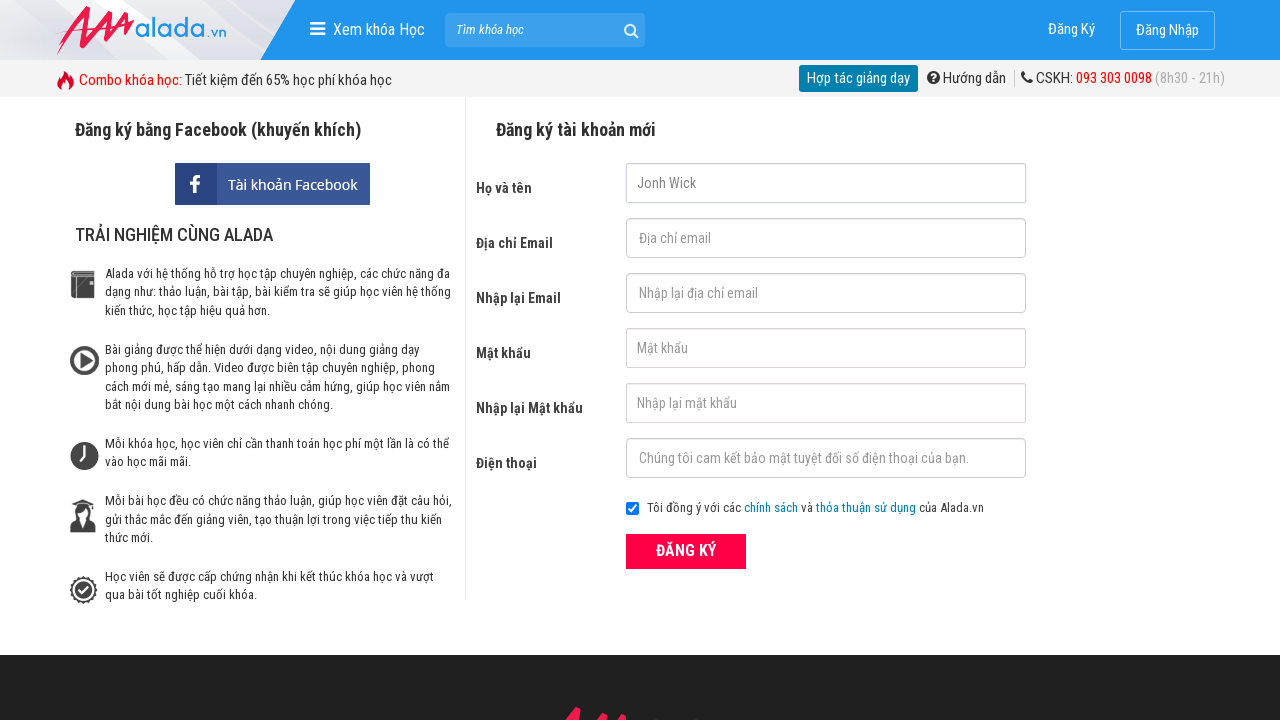

Filled email field with 'JonhWick@gmail.com' on #txtEmail
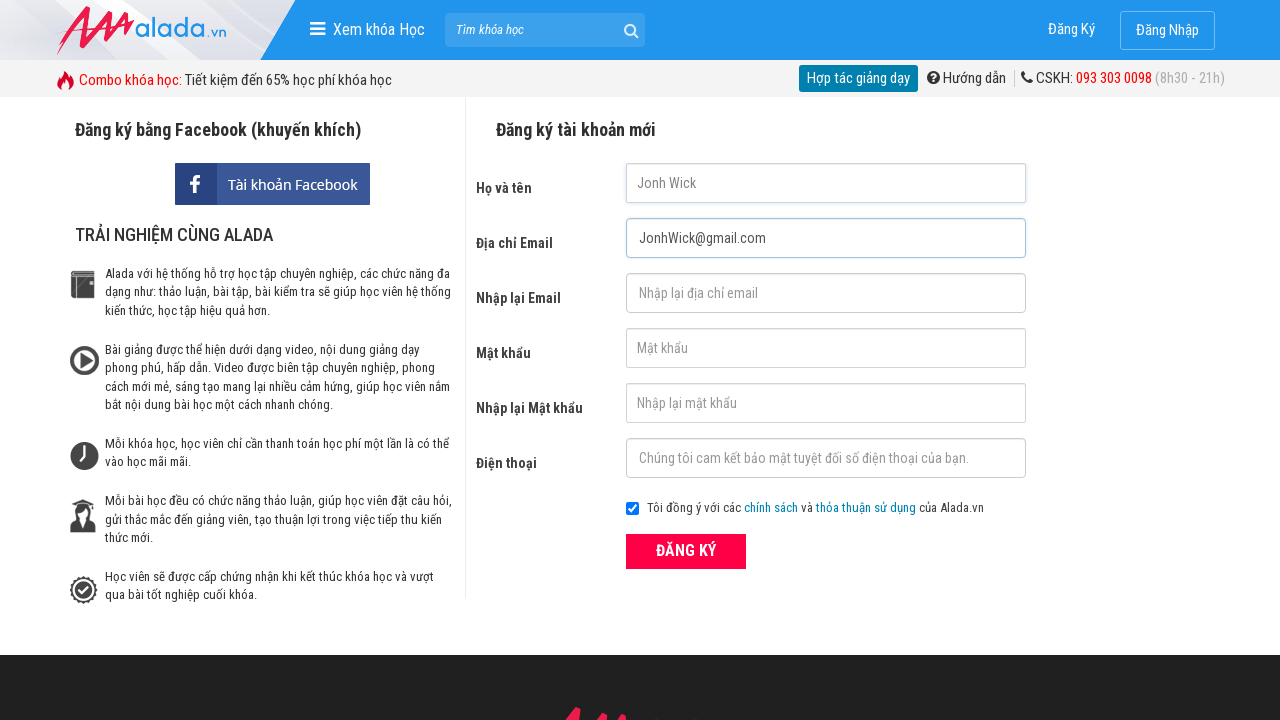

Filled confirm email field with 'JonhWick@gmail.com' on #txtCEmail
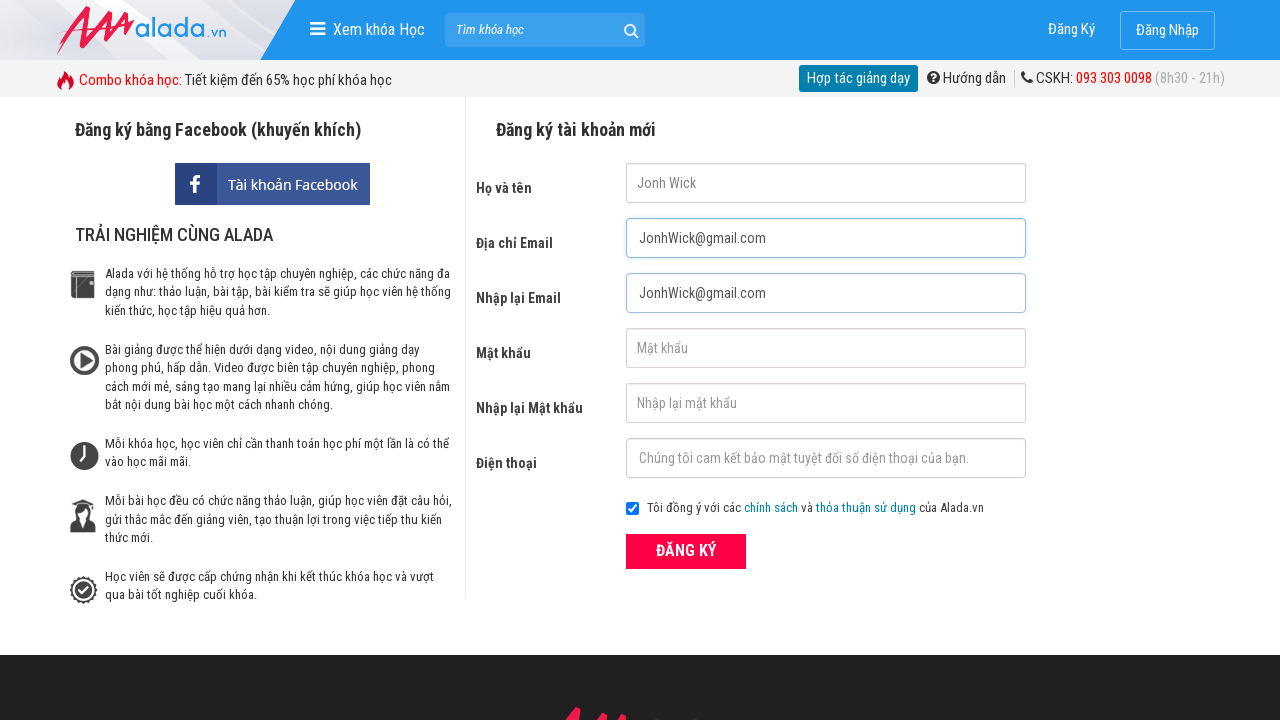

Filled password field with 'Aaabbb' on #txtPassword
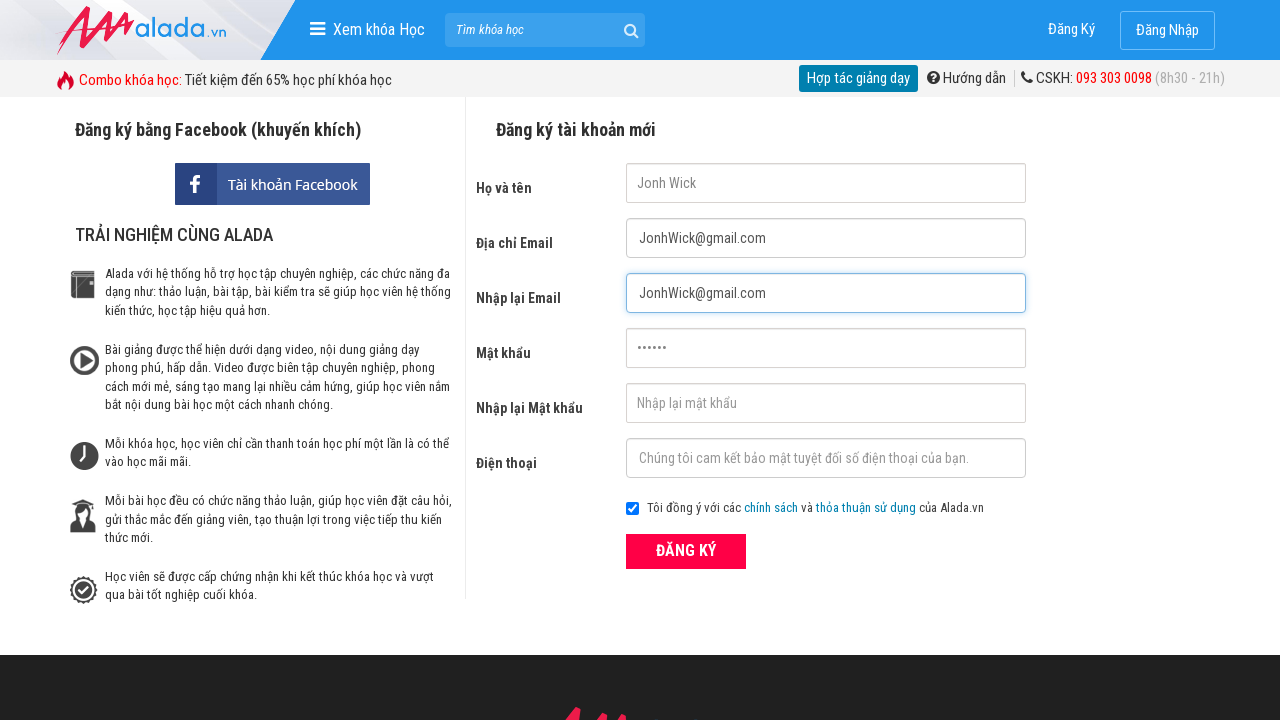

Filled confirm password field with 'Aaabbb' on #txtCPassword
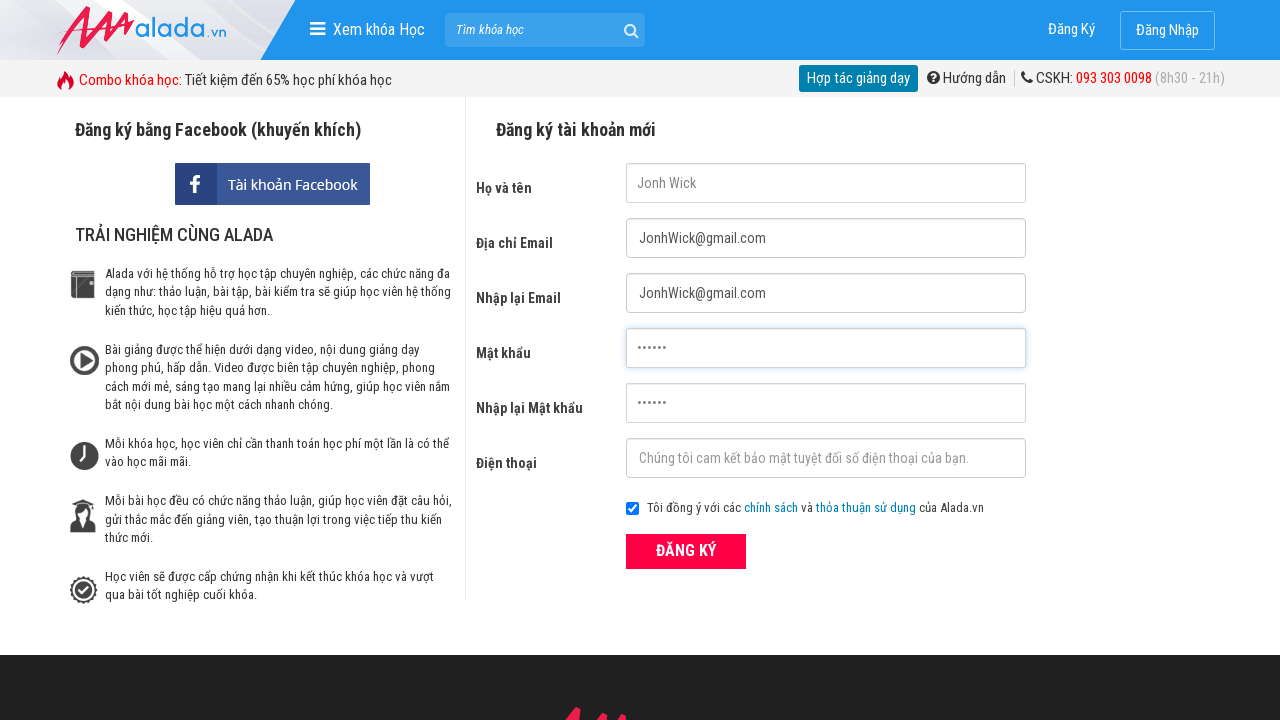

Filled phone field with invalid prefix '1023432541' on #txtPhone
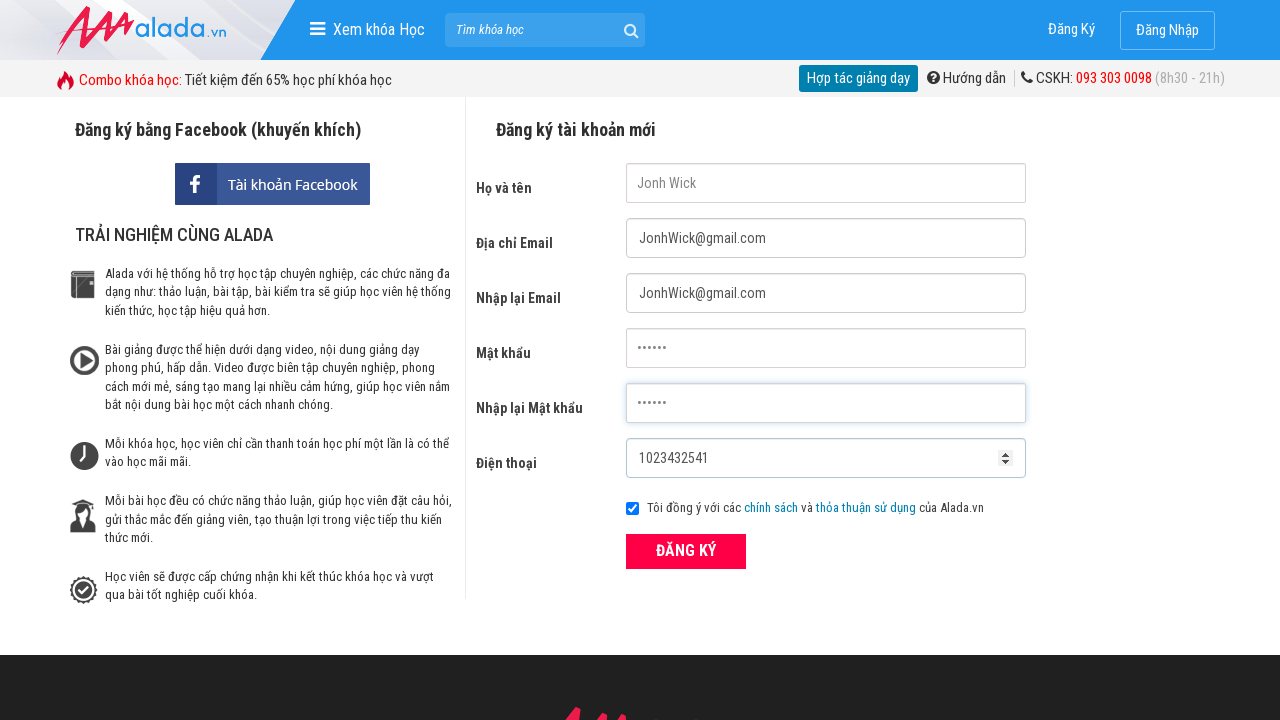

Clicked register button with invalid phone prefix at (686, 551) on xpath=//form[@id='frmLogin']//button[text()='ĐĂNG KÝ']
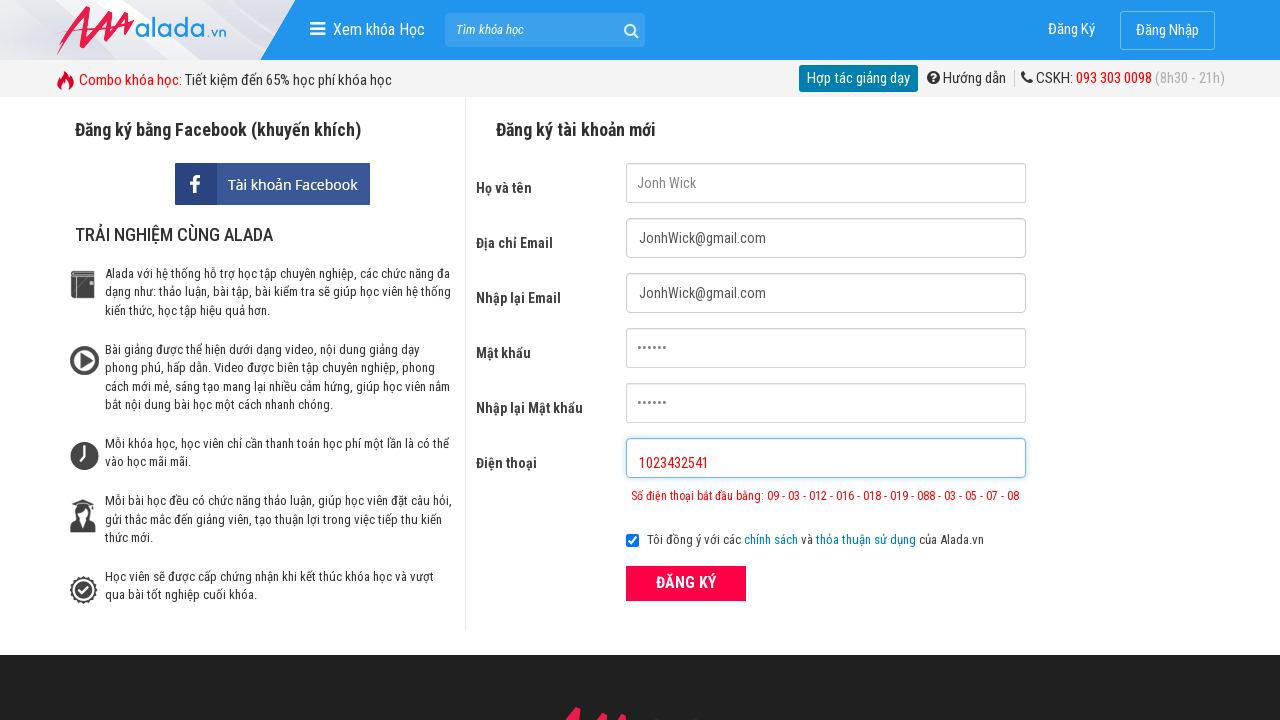

Phone error message appeared for invalid prefix
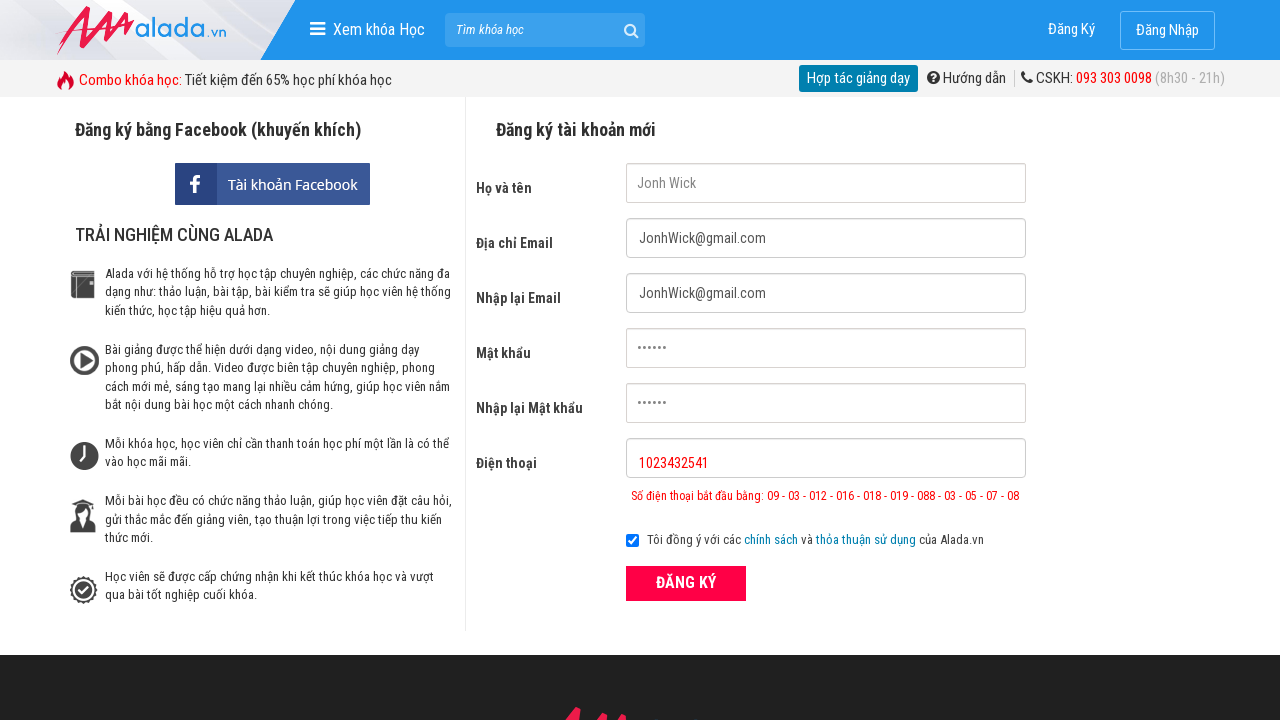

Cleared phone field on #txtPhone
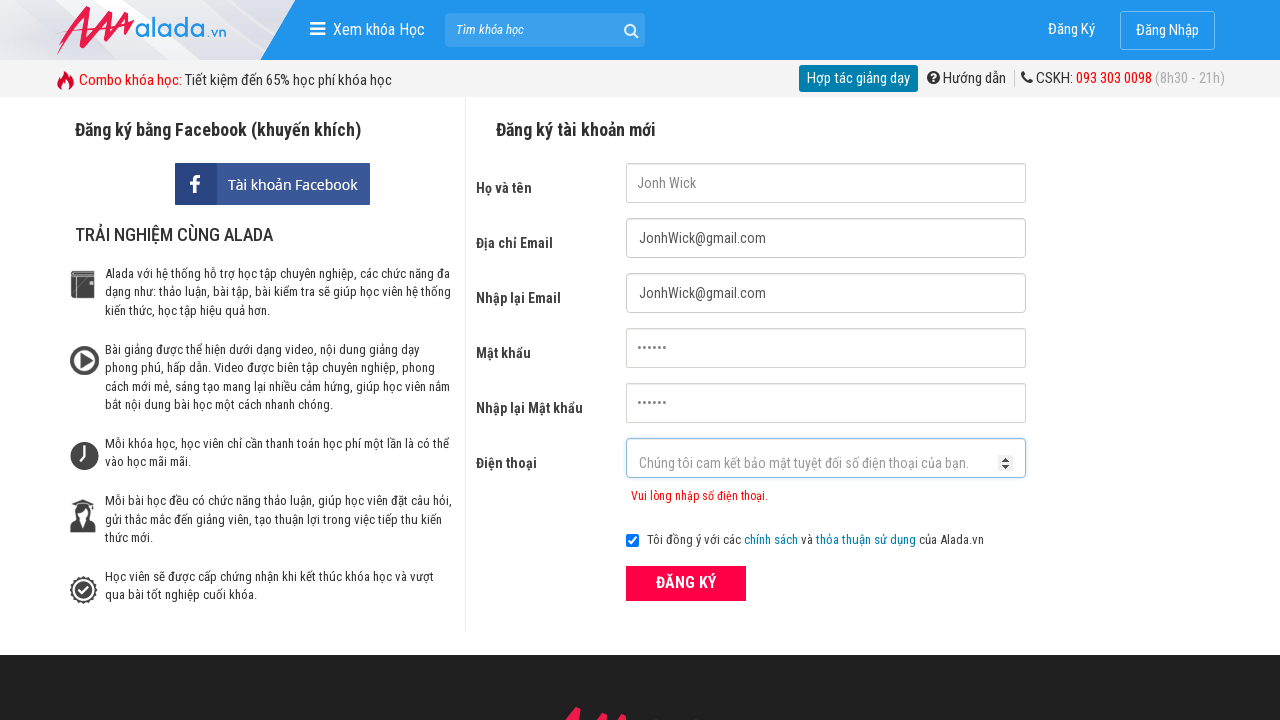

Filled phone field with invalid length '098765432111' on #txtPhone
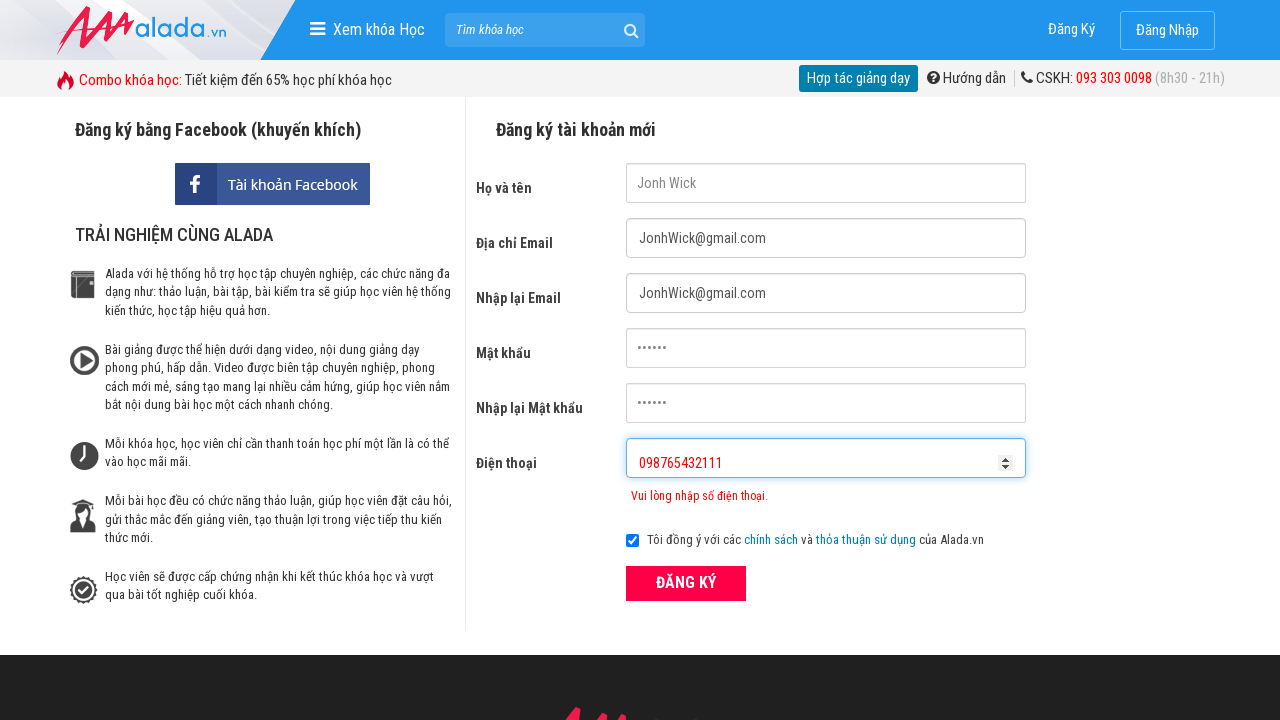

Clicked register button with invalid phone length at (686, 583) on xpath=//form[@id='frmLogin']//button[text()='ĐĂNG KÝ']
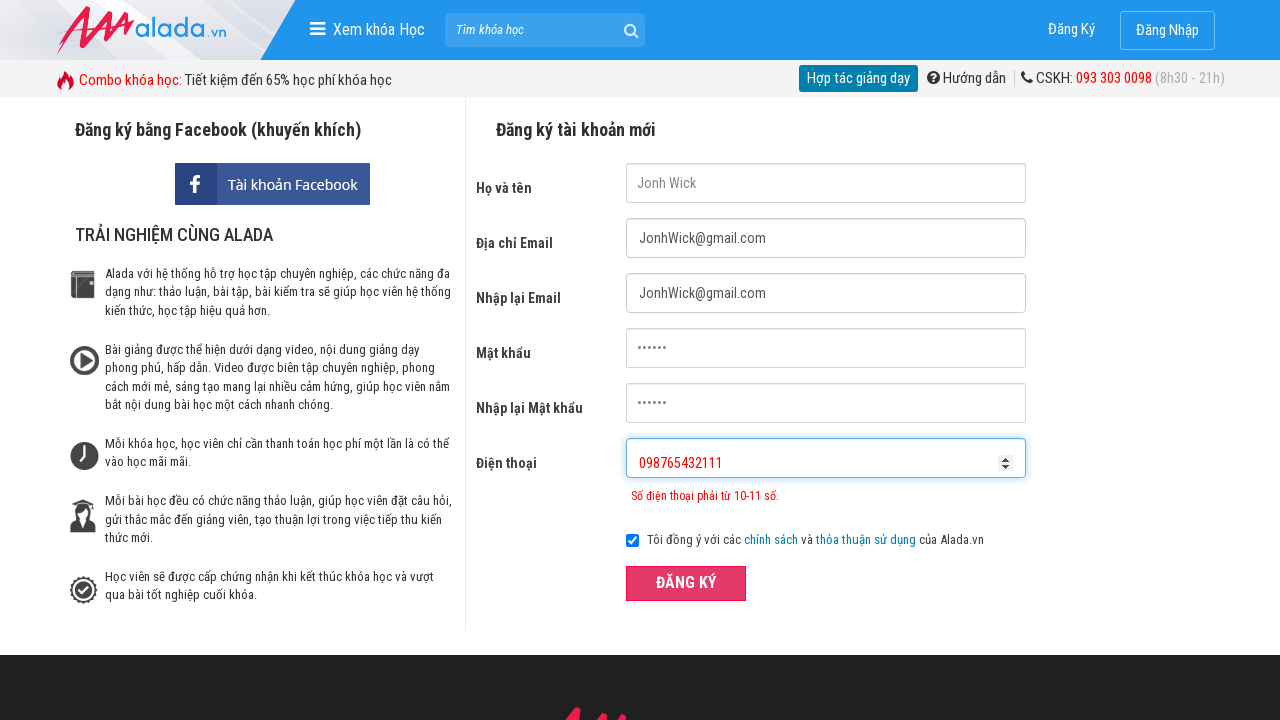

Phone error message appeared for invalid length
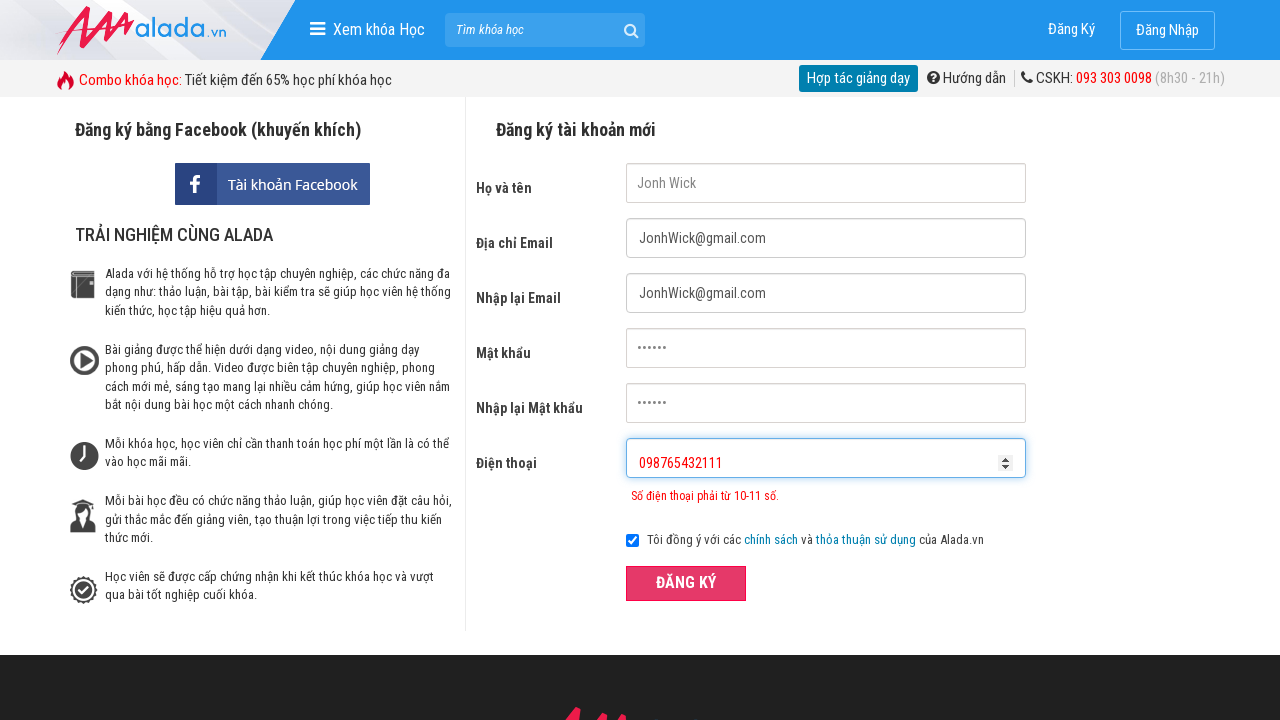

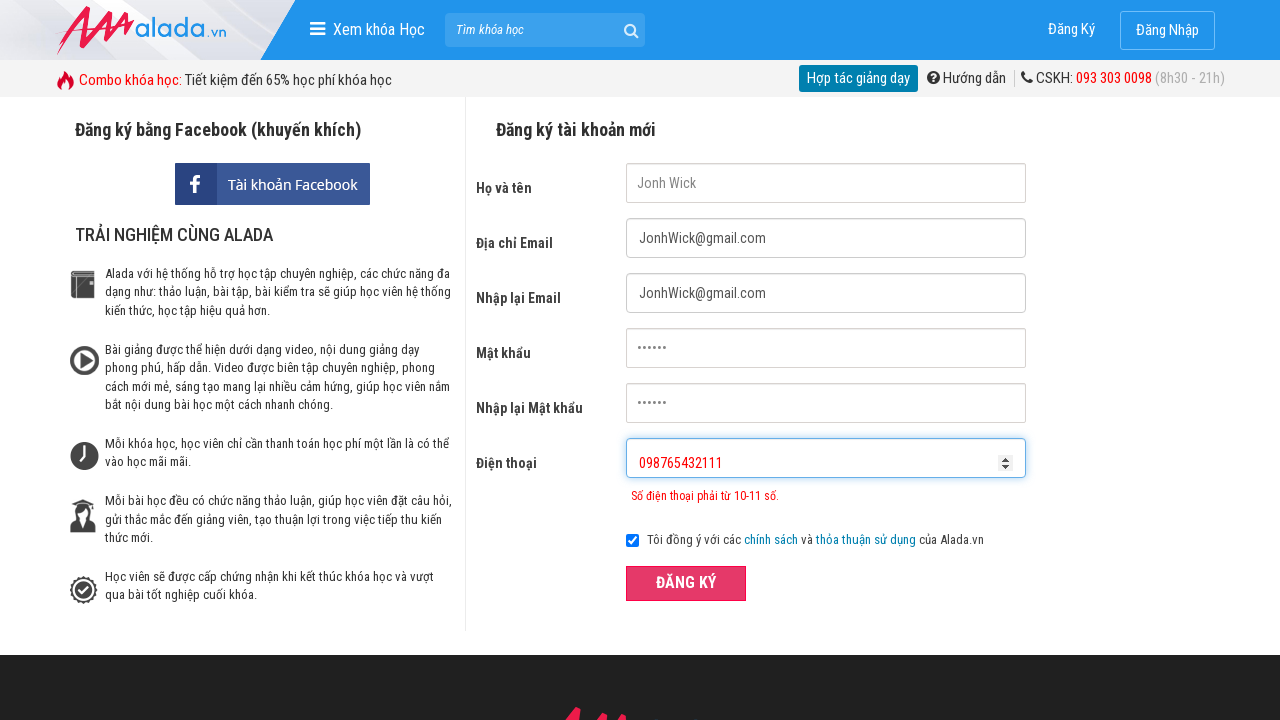